Tests the sidebar search functionality by typing a search query into the search input field and clicking the search button.

Starting URL: https://floower.bitbucket.io/pages/index.html

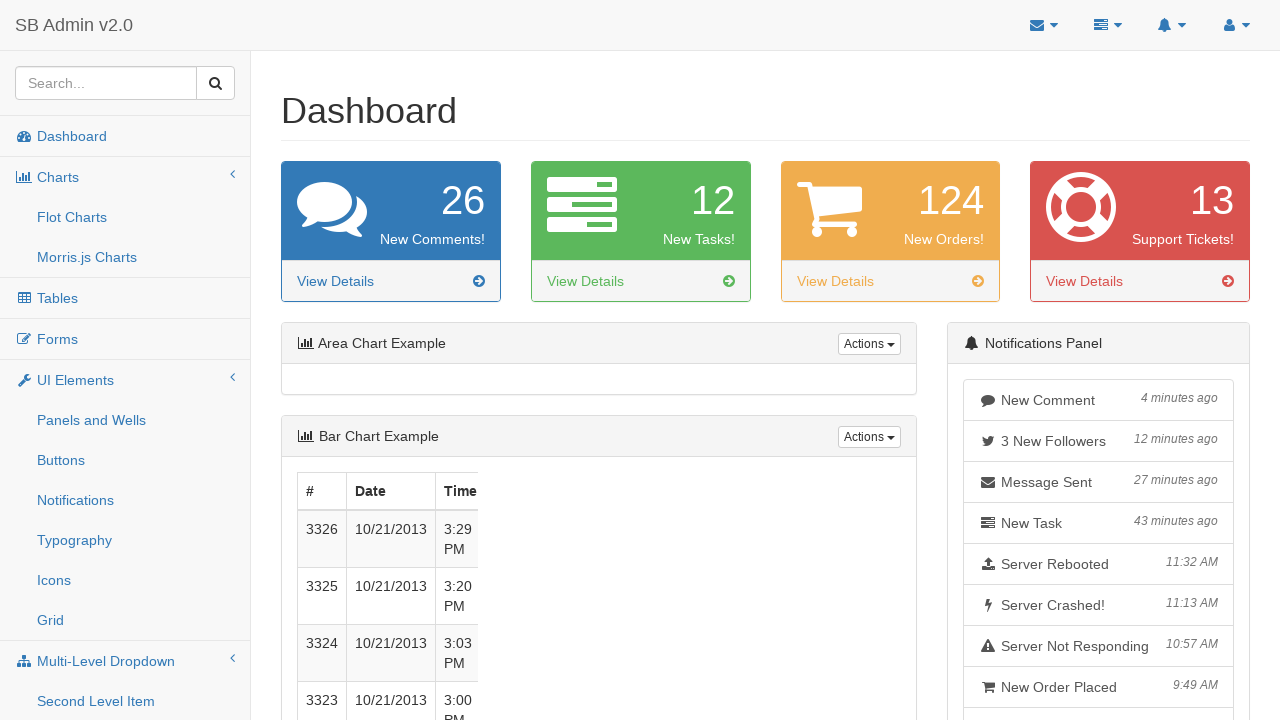

Navigated to the starting URL
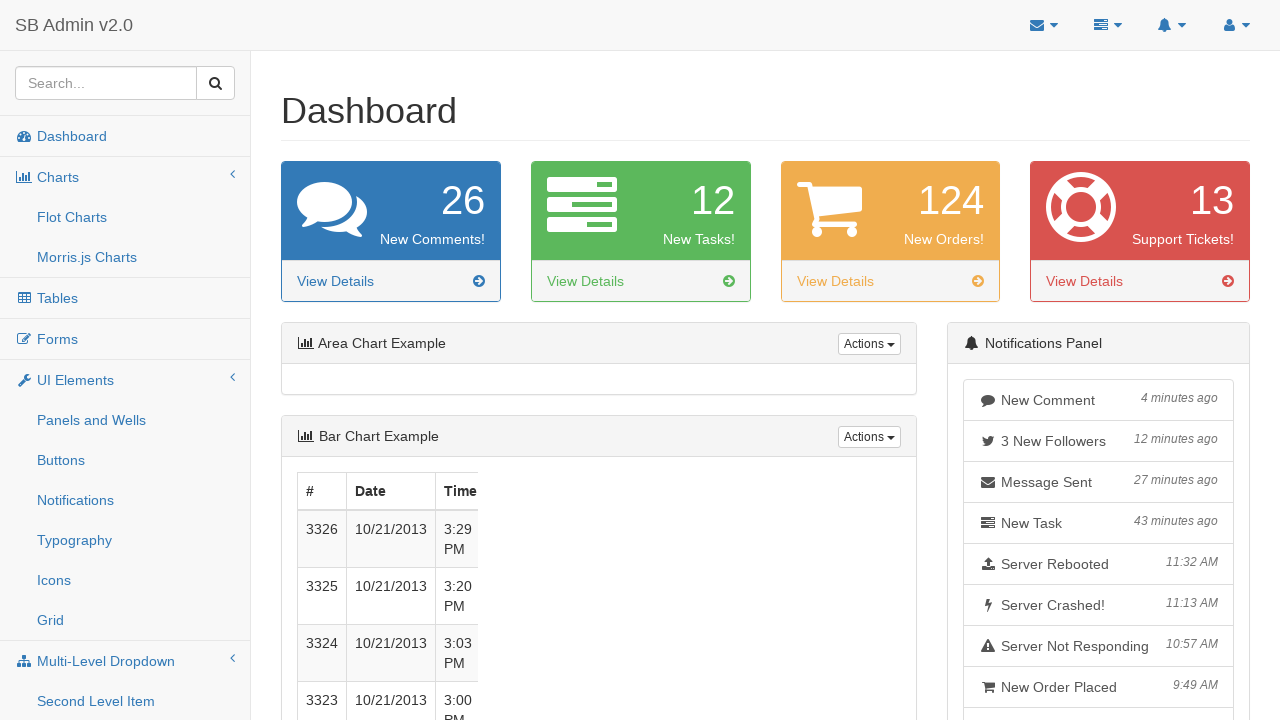

Typed 'alfreid2' into the sidebar search input field on #side-menu .custom-search-form input.form-control
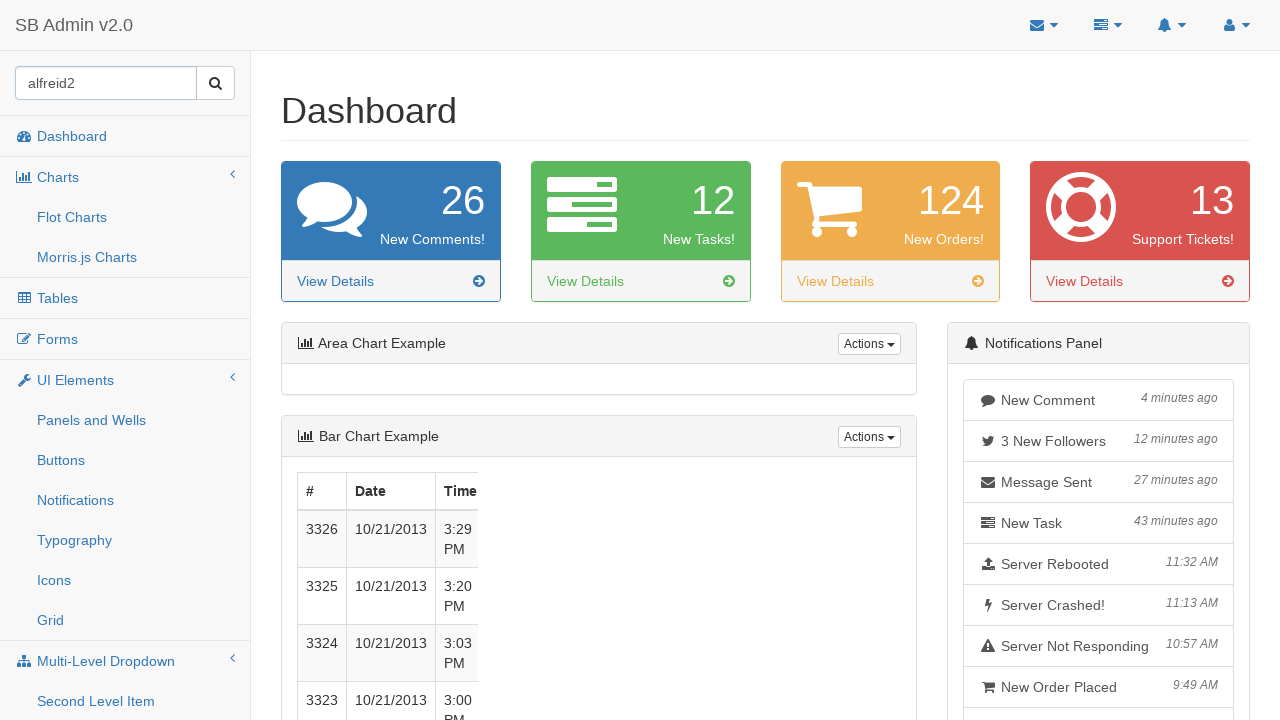

Clicked the search button to execute the search query at (216, 83) on #side-menu .custom-search-form .input-group-btn button.btn
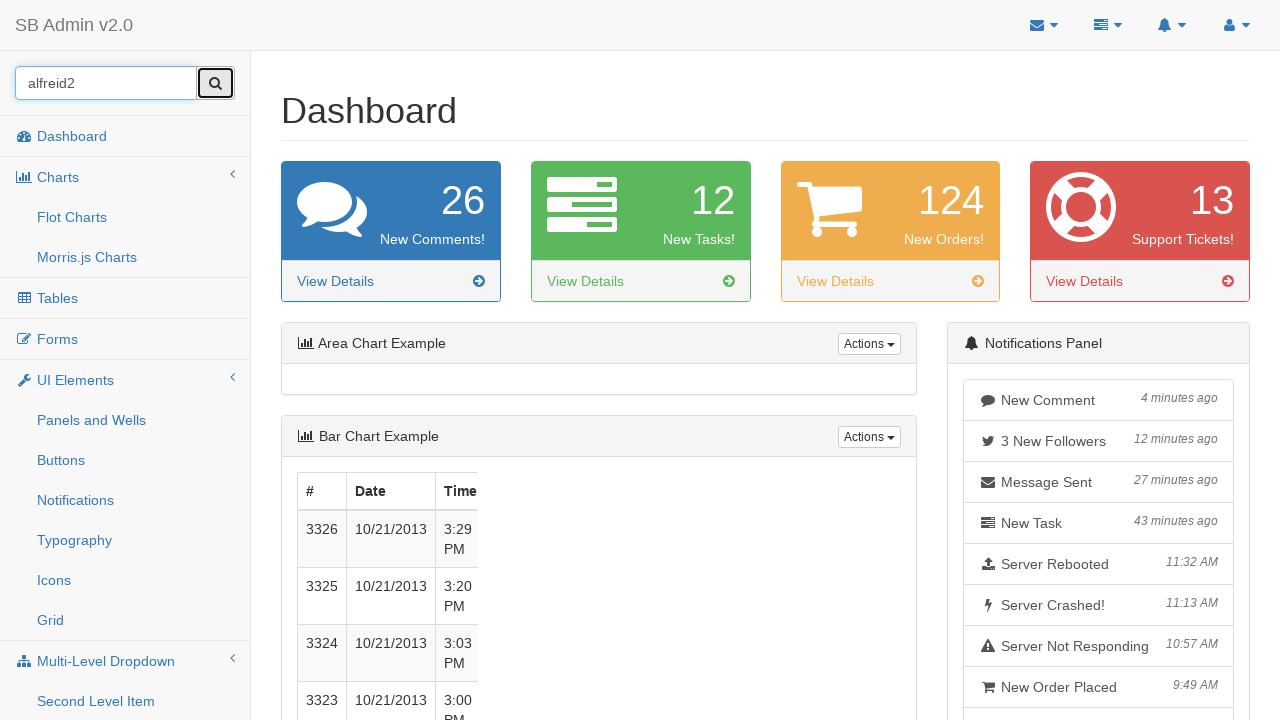

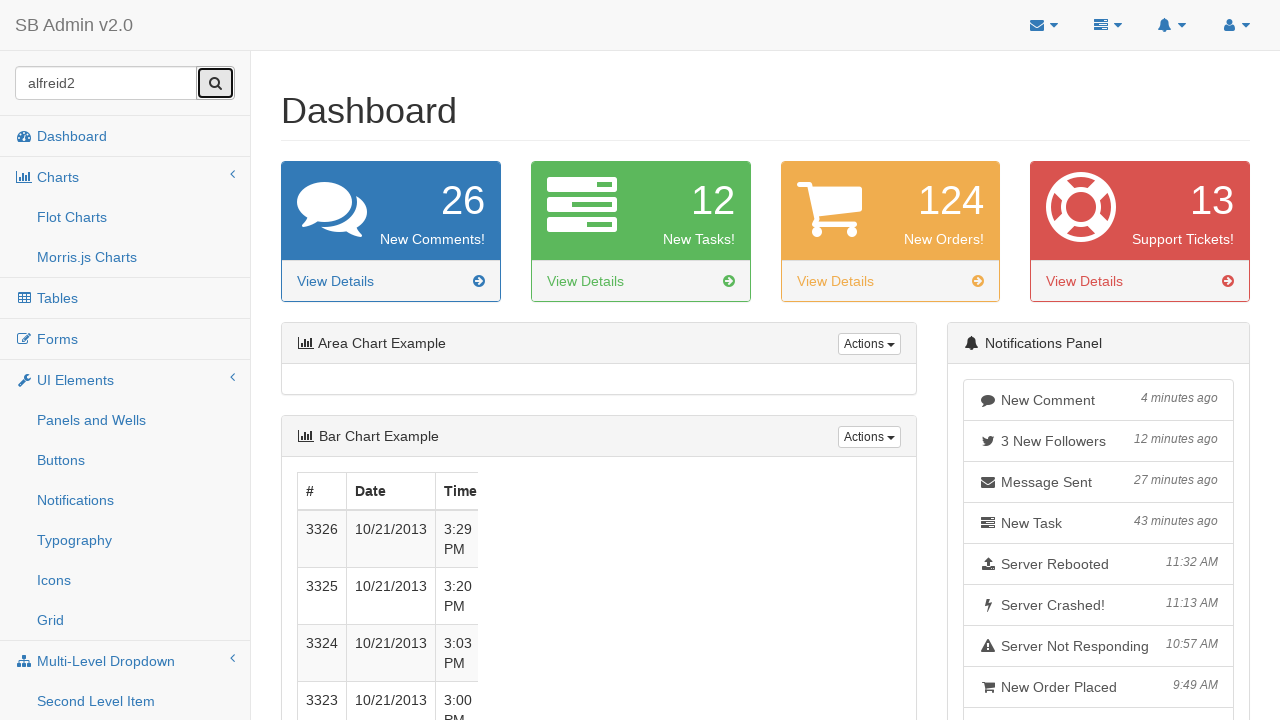